Tests dropdown selection functionality by selecting an option from a select element

Starting URL: https://demoqa.com/select-menu

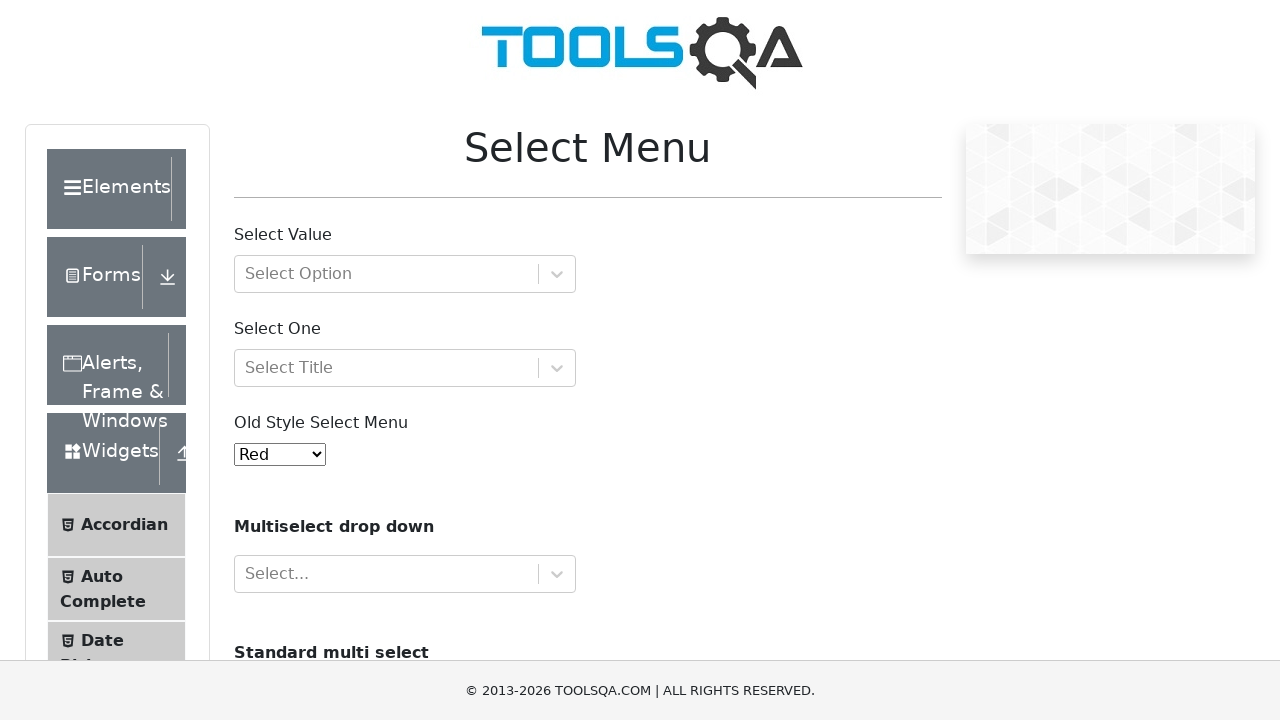

Located dropdown element with id 'oldSelectMenu'
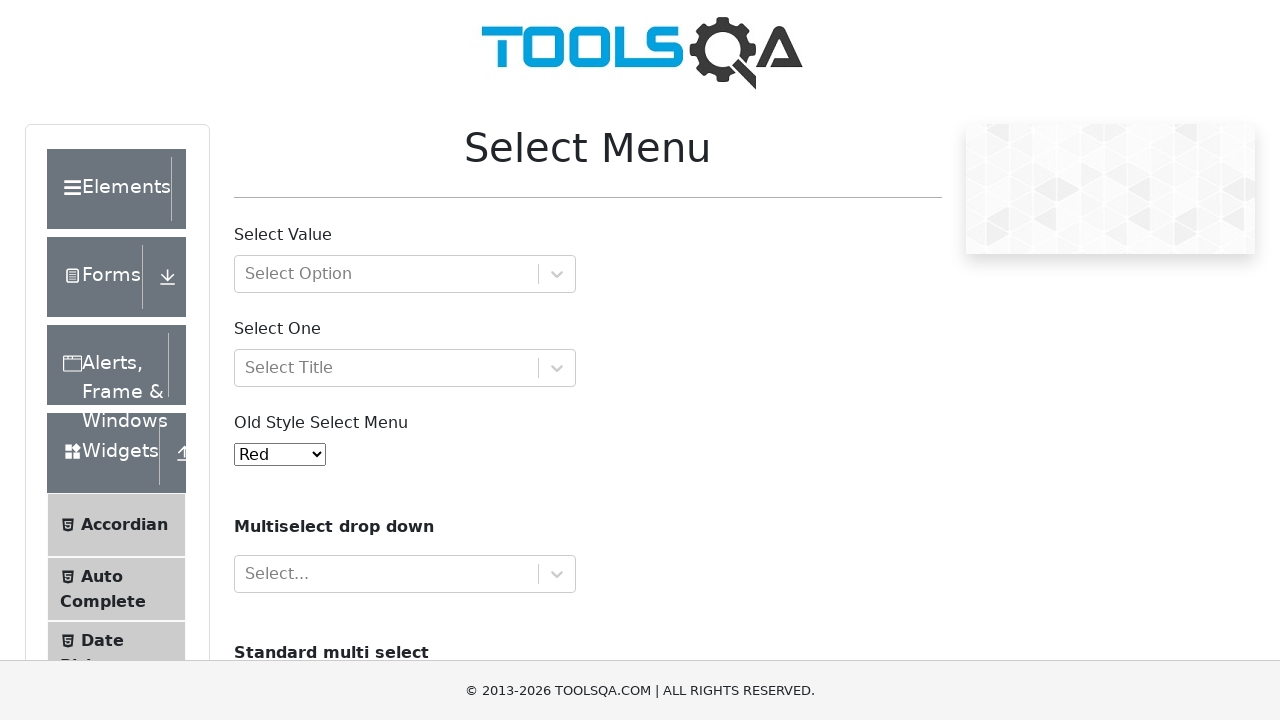

Selected 'Black' option from dropdown on #oldSelectMenu
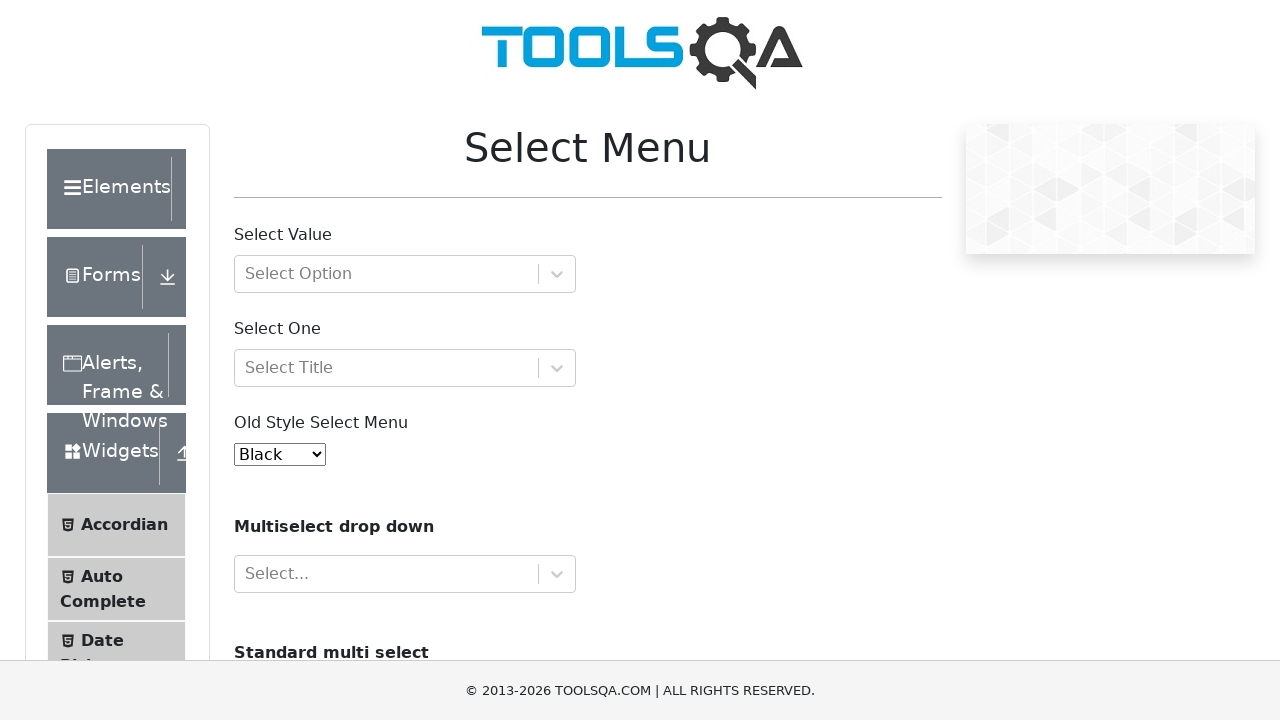

Retrieved dropdown input value for verification
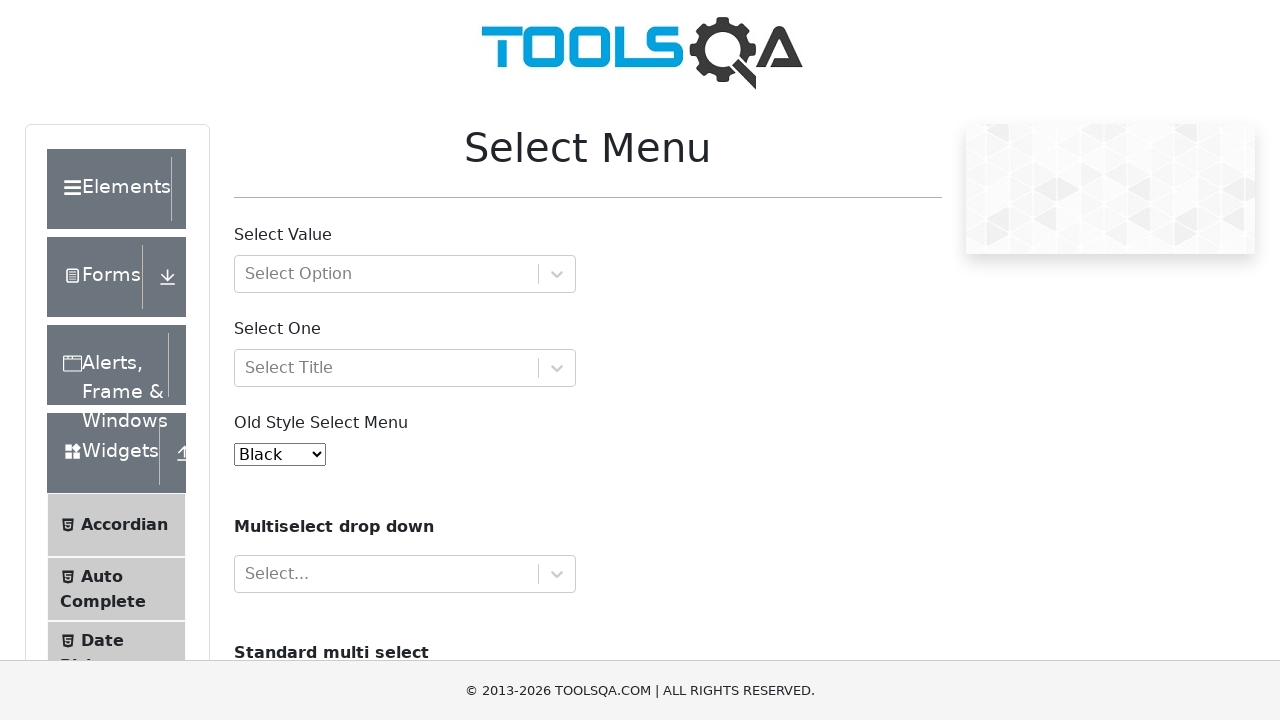

Verified dropdown selection has a value
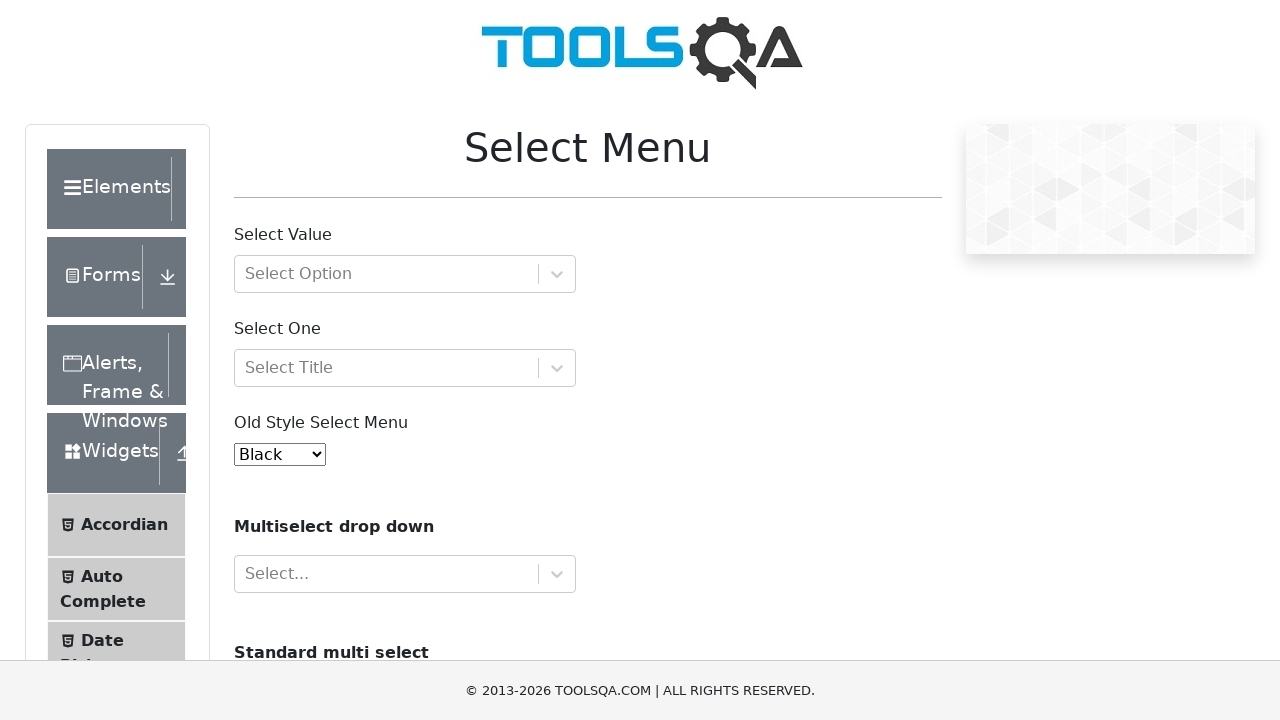

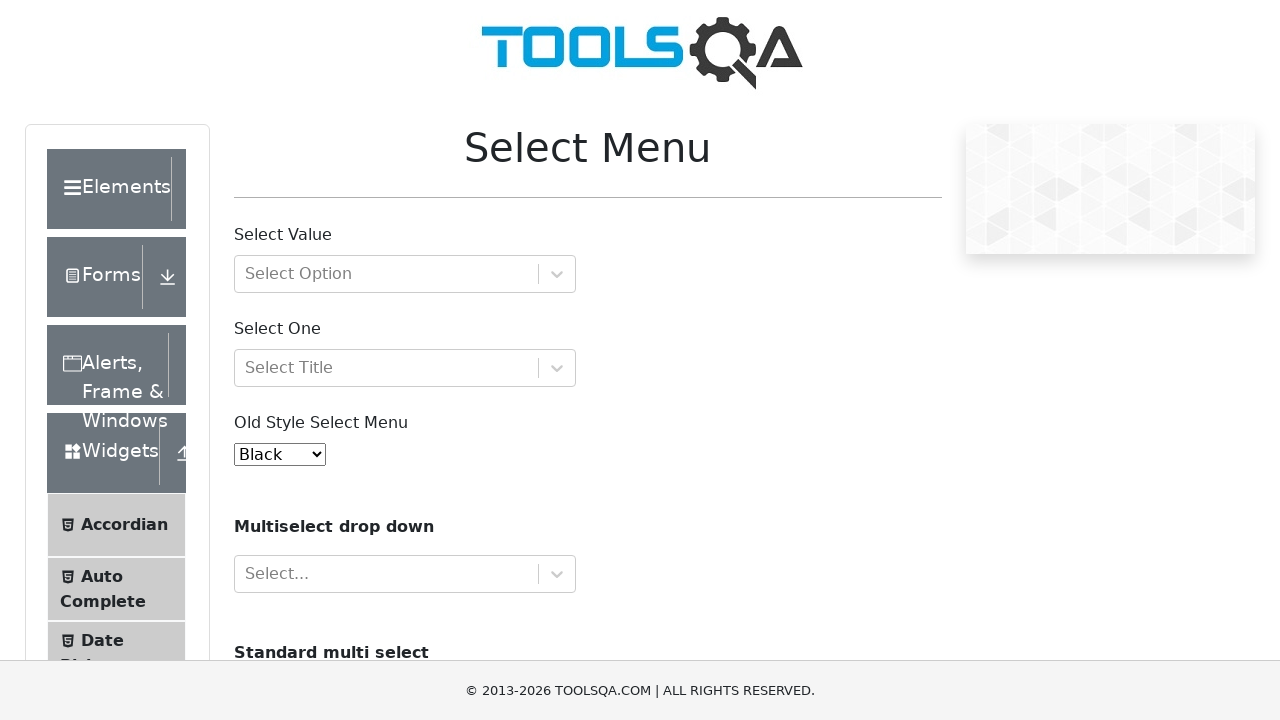